Navigates to the Python.org homepage and verifies the page loads correctly by checking the title contains "Python"

Starting URL: http://www.python.org

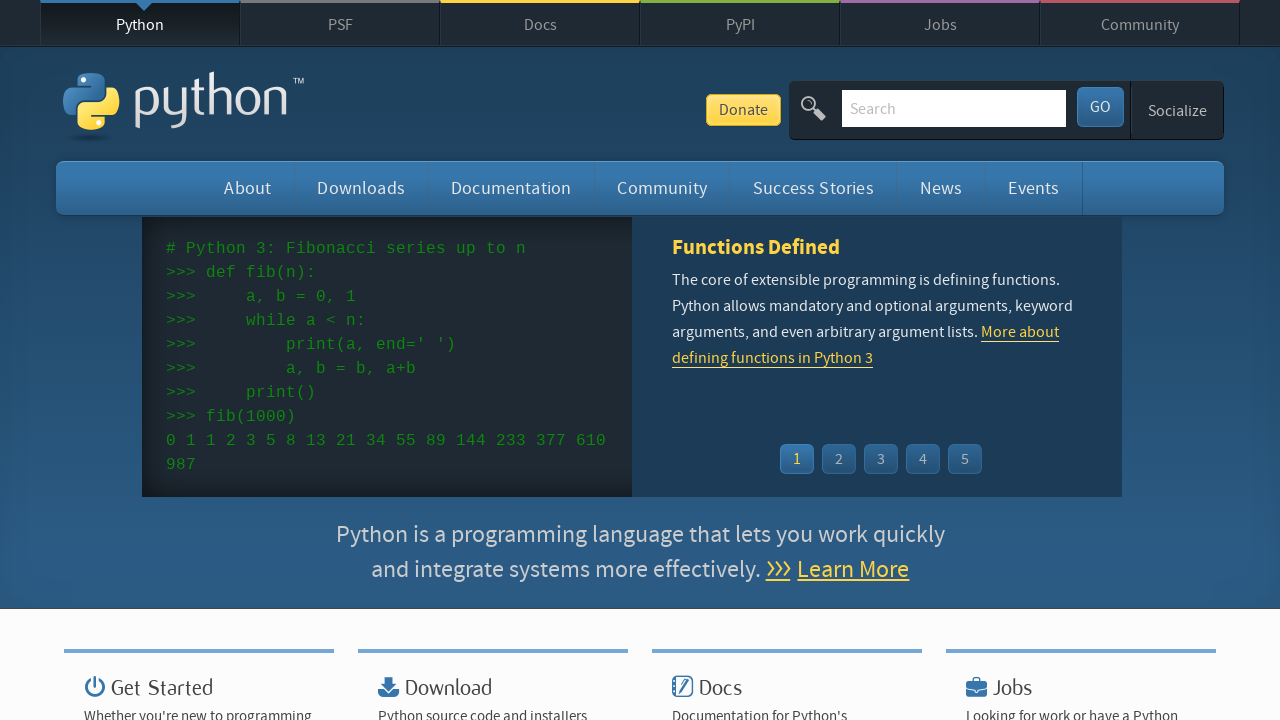

Navigated to Python.org homepage
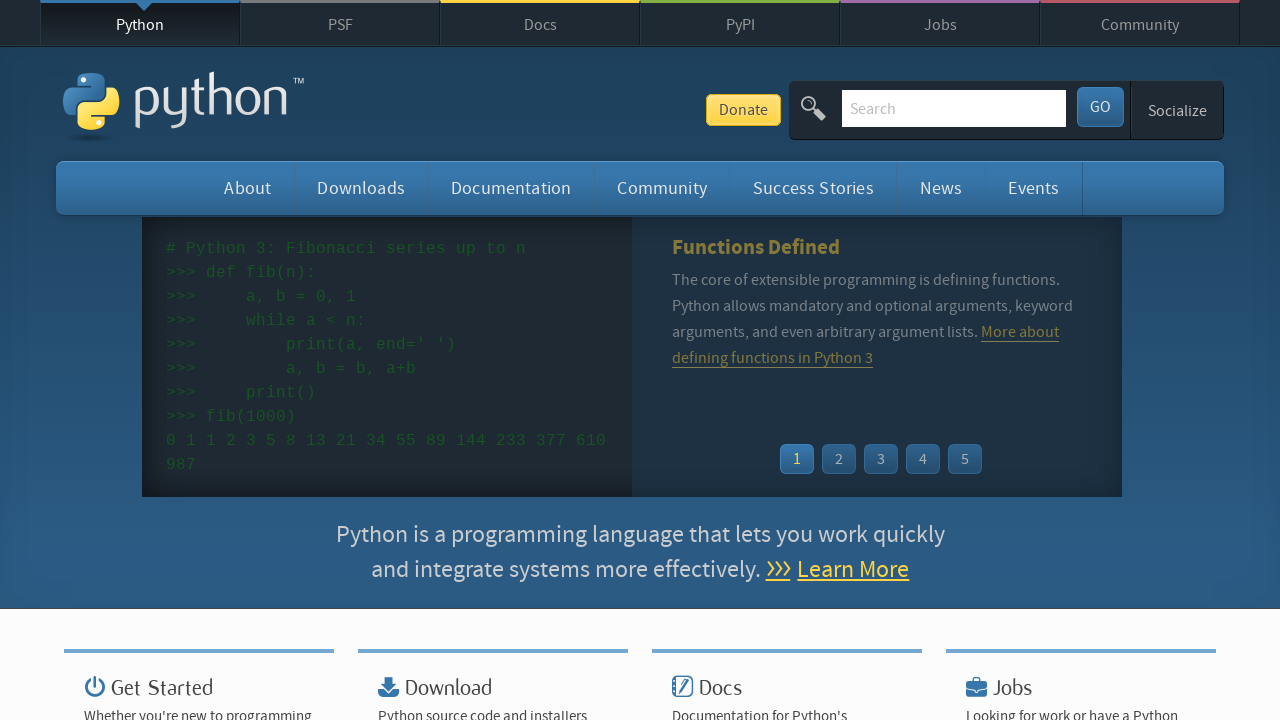

Verified page title contains 'Python'
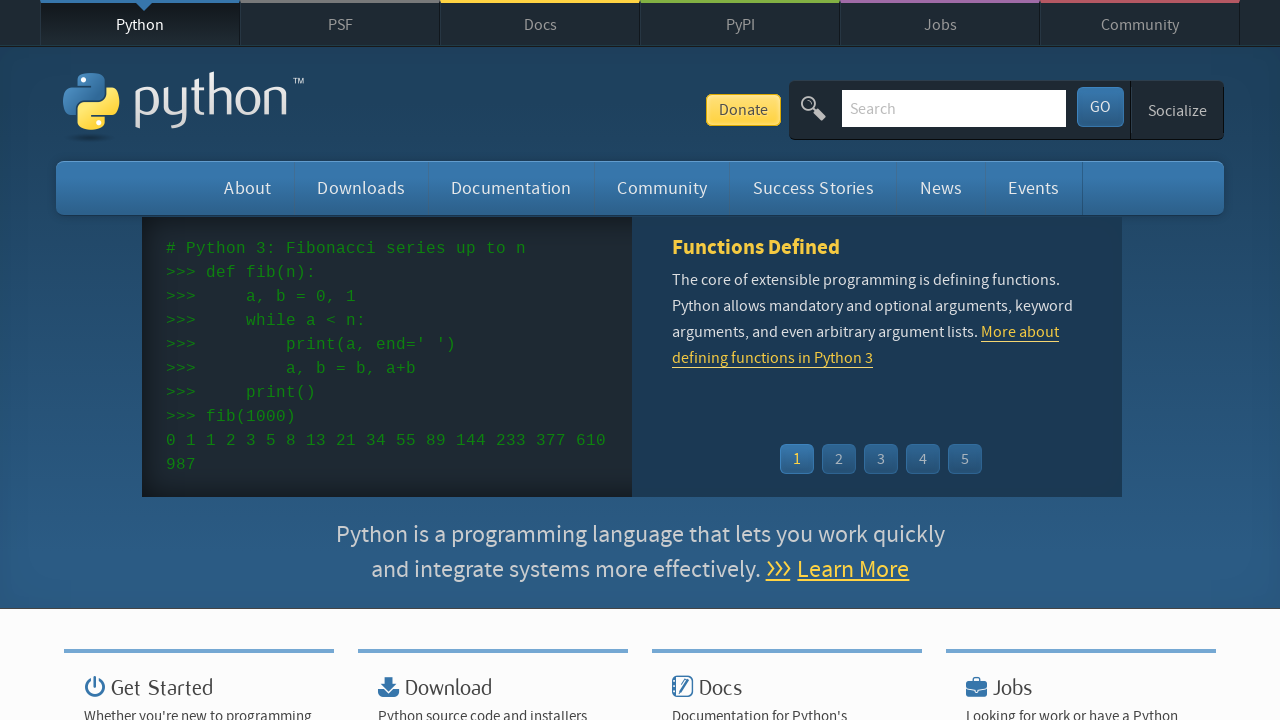

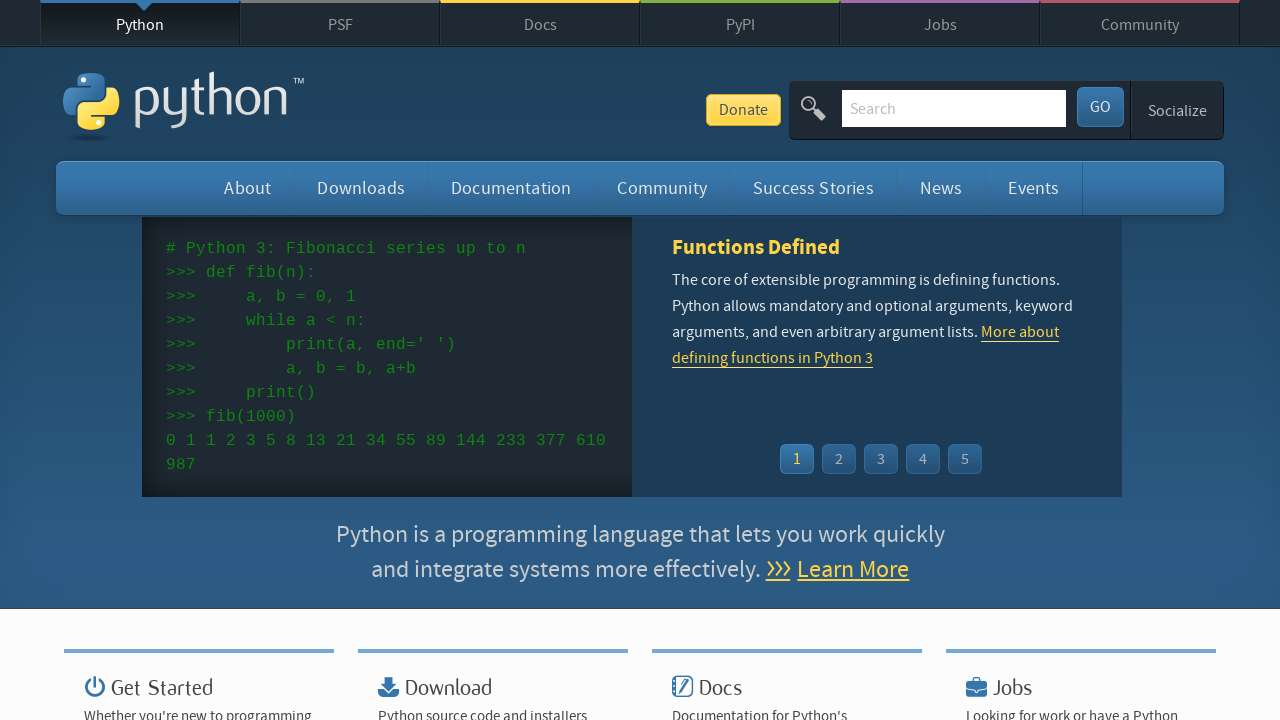